Navigates to Gmail homepage and clicks on the Terms link at the bottom of the page to view the terms of service.

Starting URL: http://gmail.com

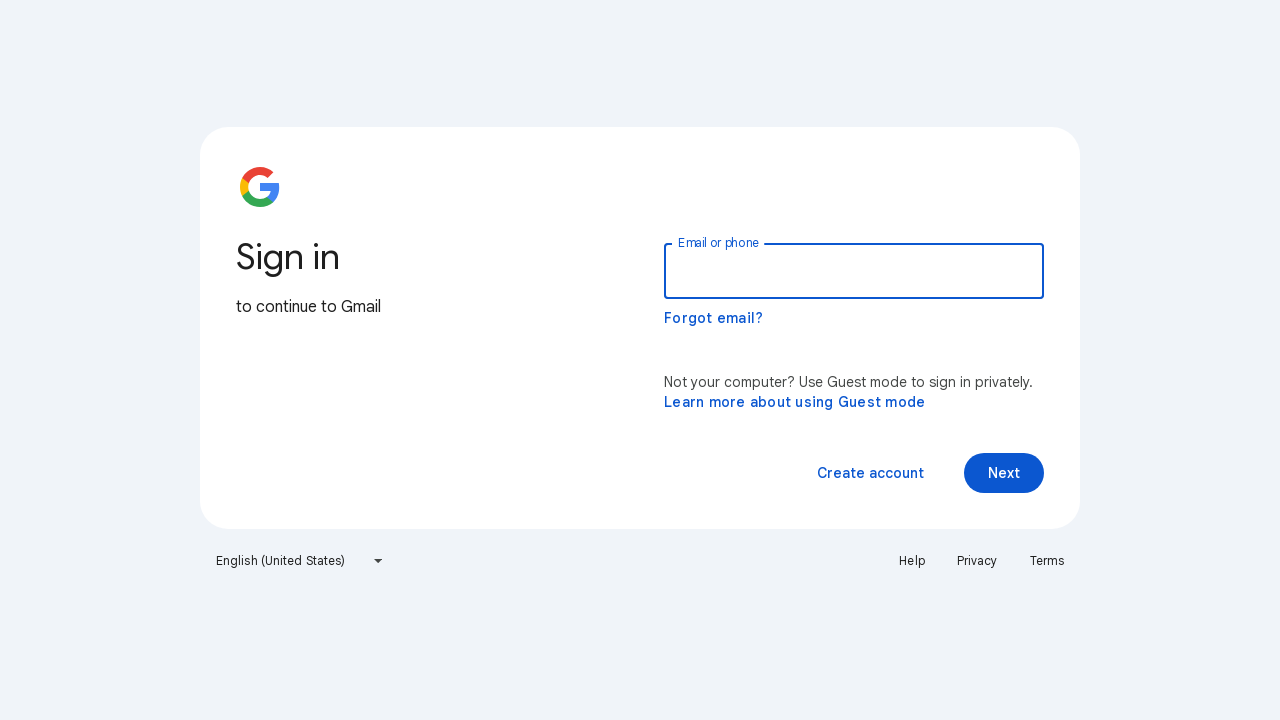

Navigated to Gmail homepage
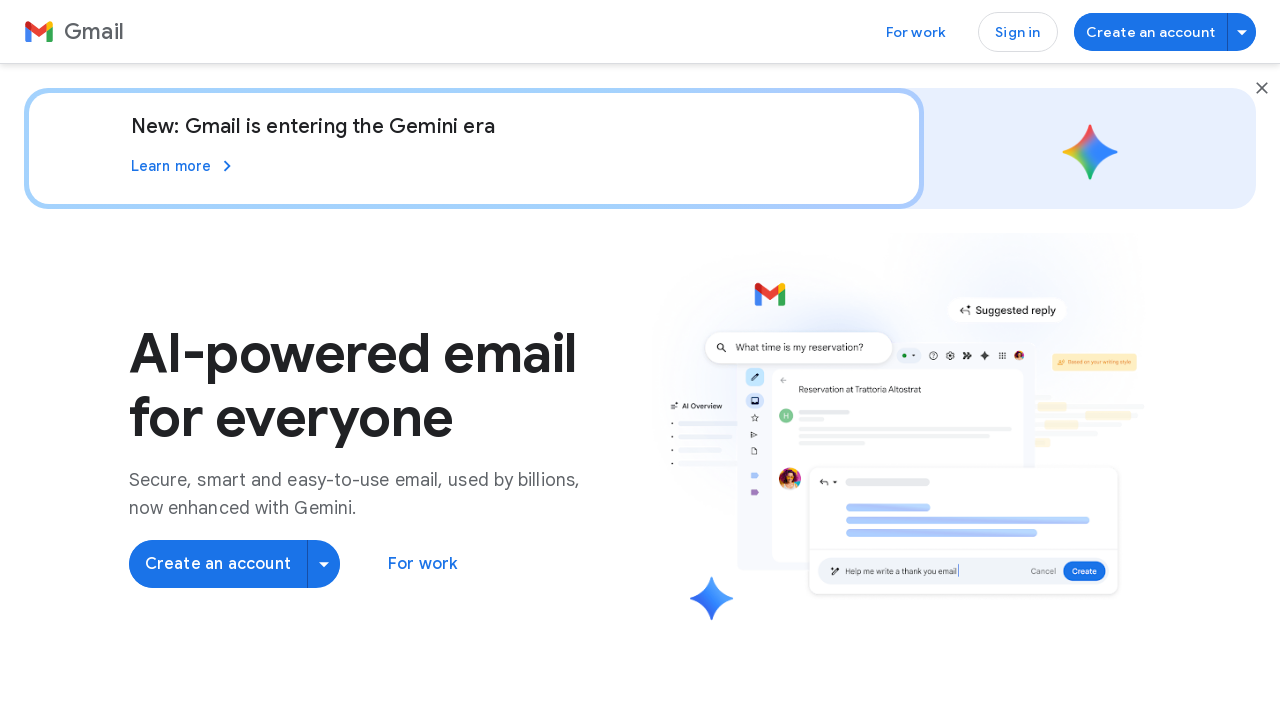

Clicked on Terms link at the bottom of the page at (284, 631) on text=Terms
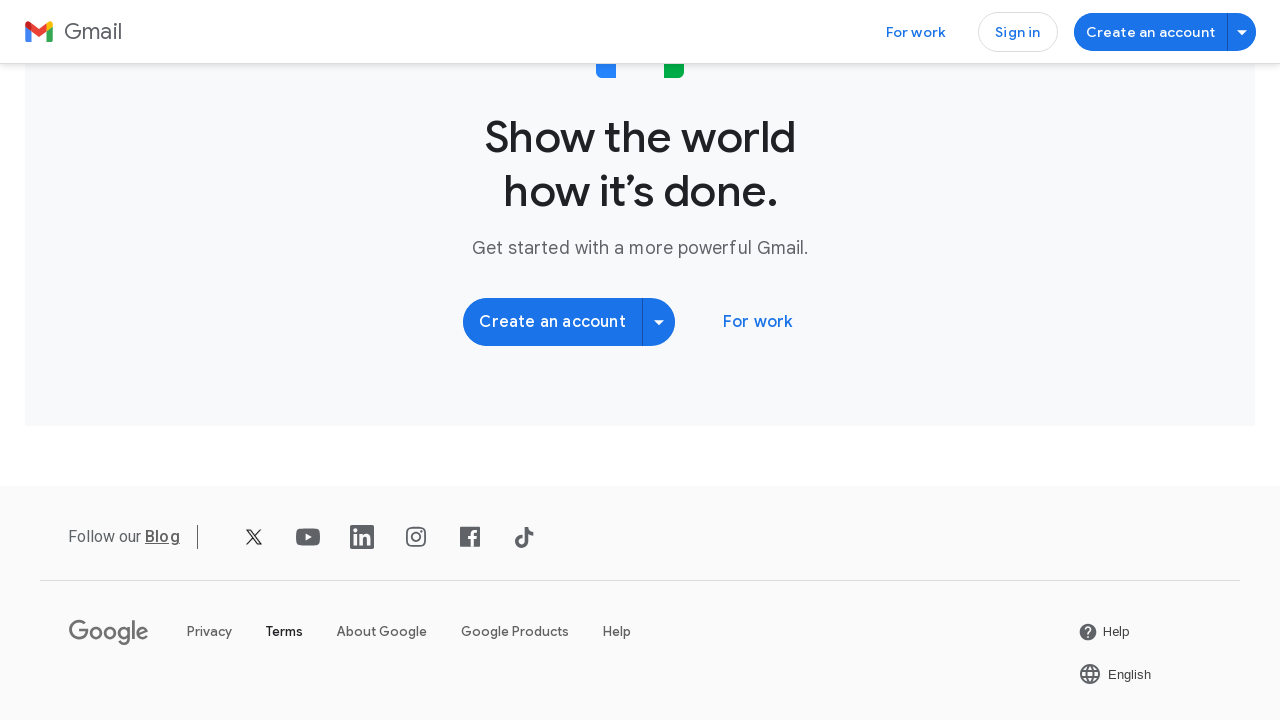

Terms of service page loaded successfully
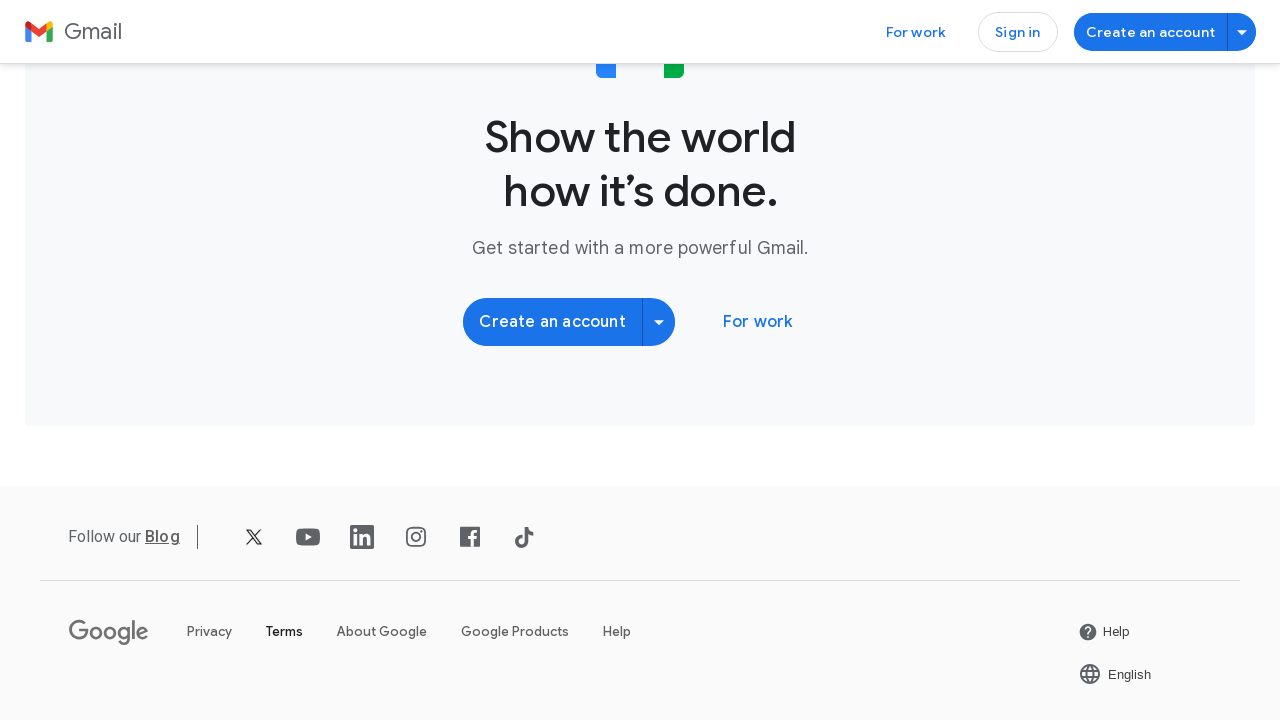

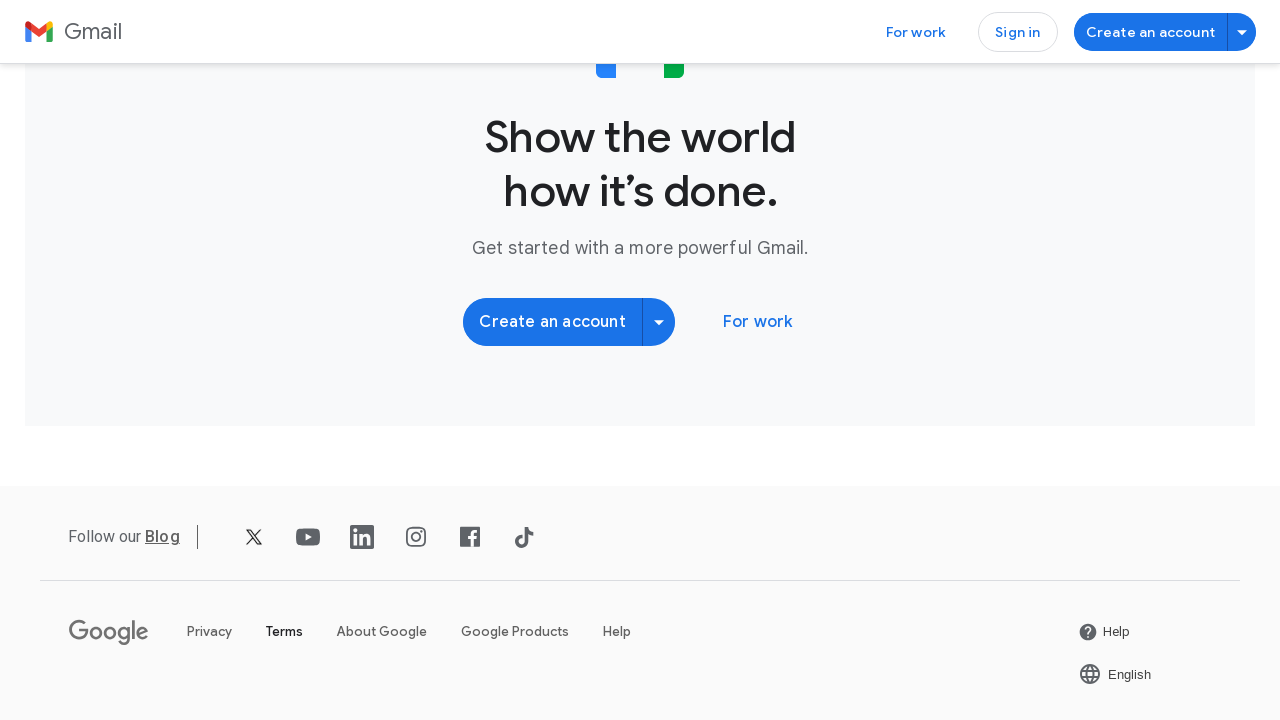